Navigates to the MVRV Z-Score chart page on lookintobitcoin.com, scrolls down to view the chart, and takes a screenshot.

Starting URL: https://www.lookintobitcoin.com/charts/mvrv-zscore/

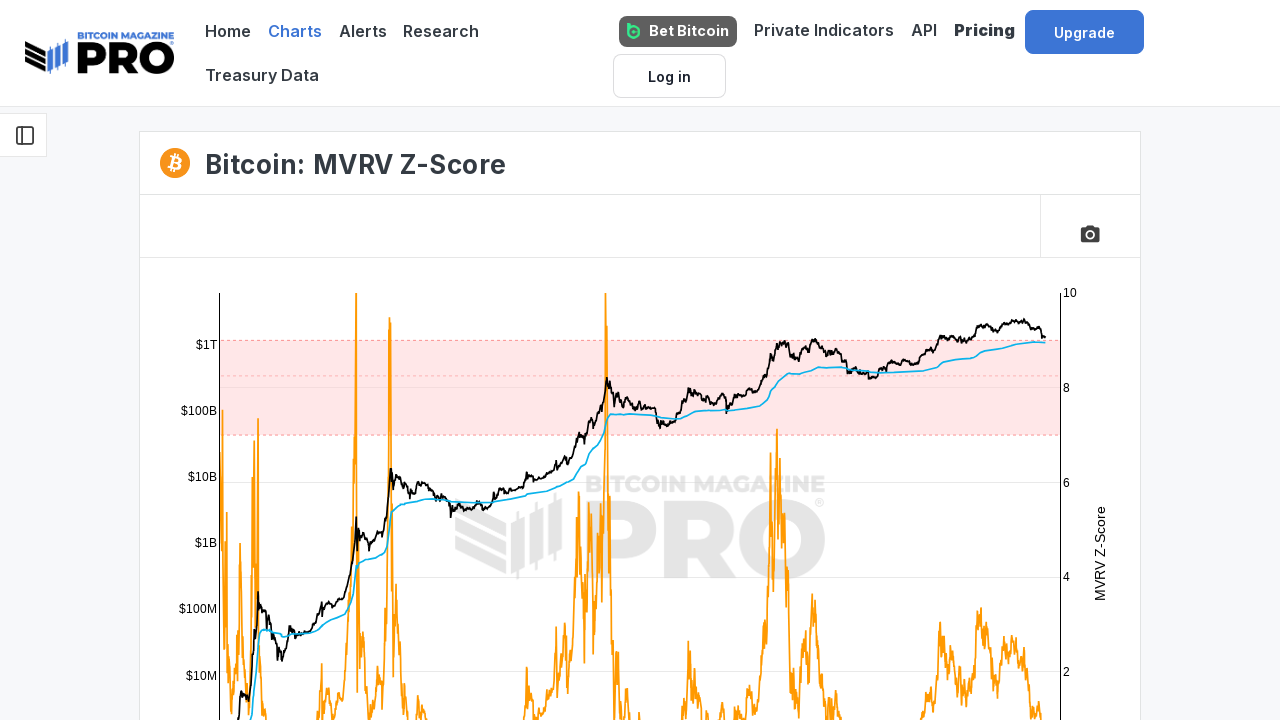

Scrolled down to view the MVRV Z-Score chart
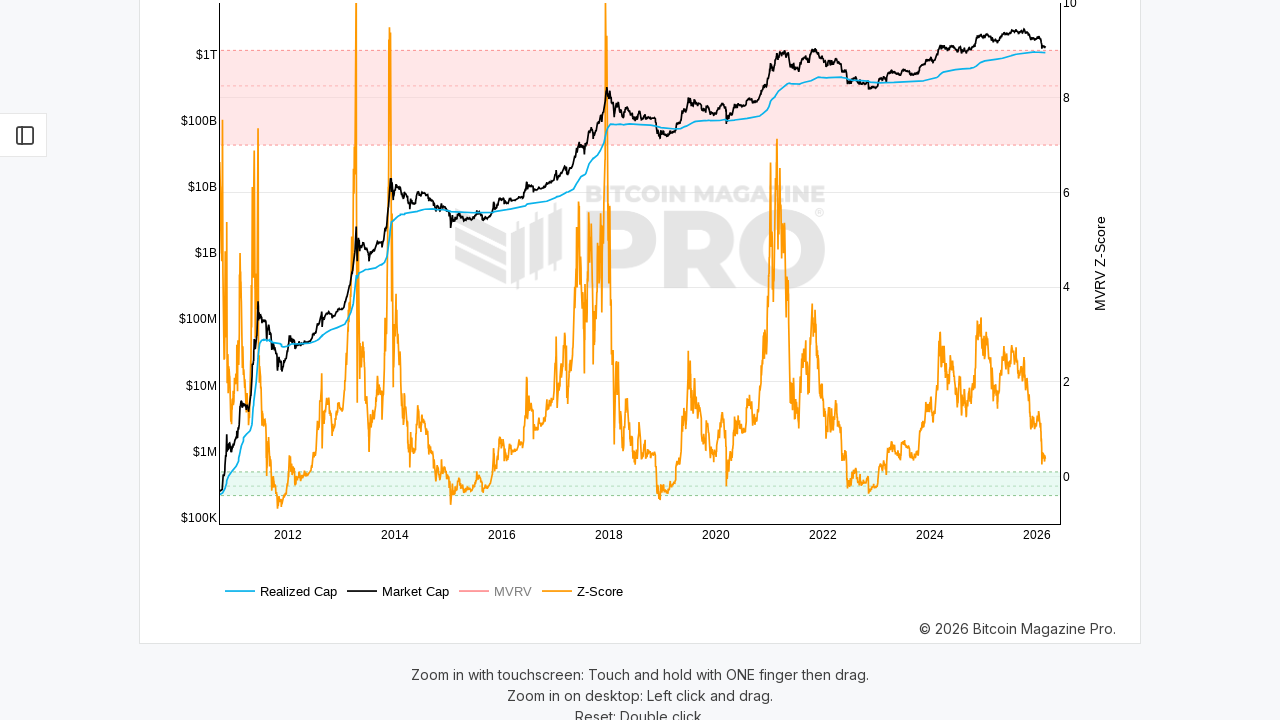

Waited for the chart to load (5 seconds)
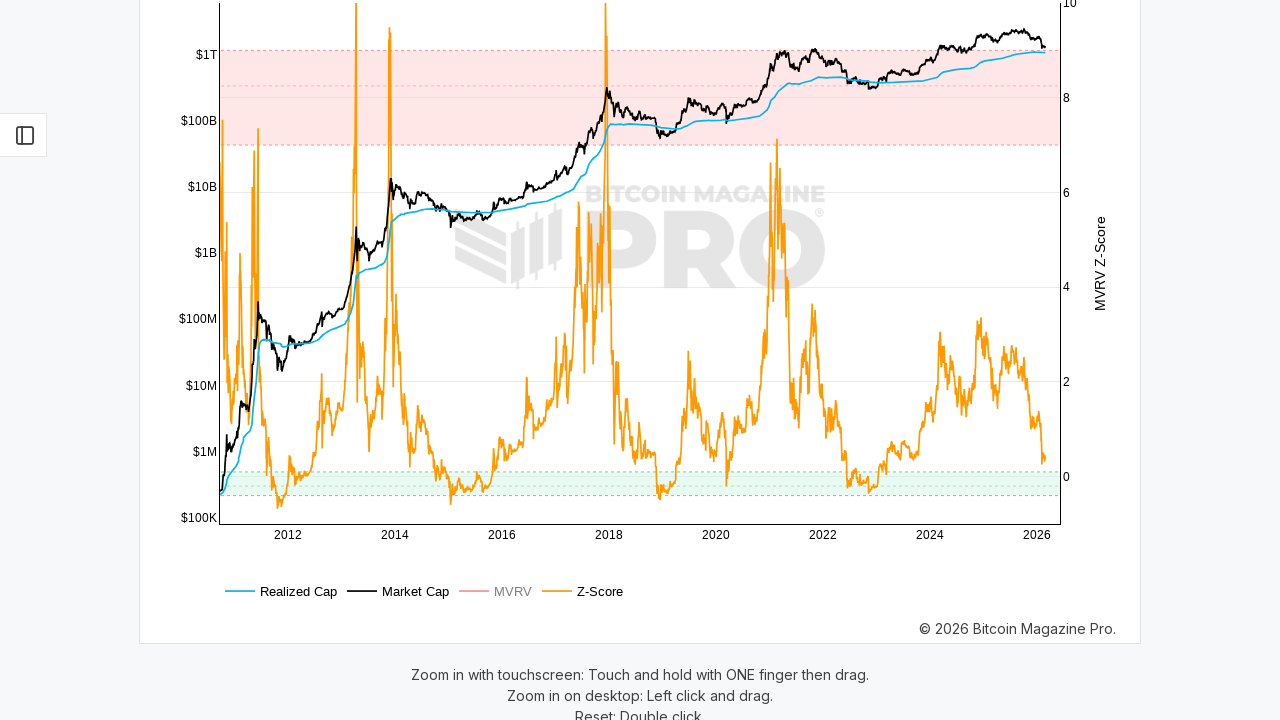

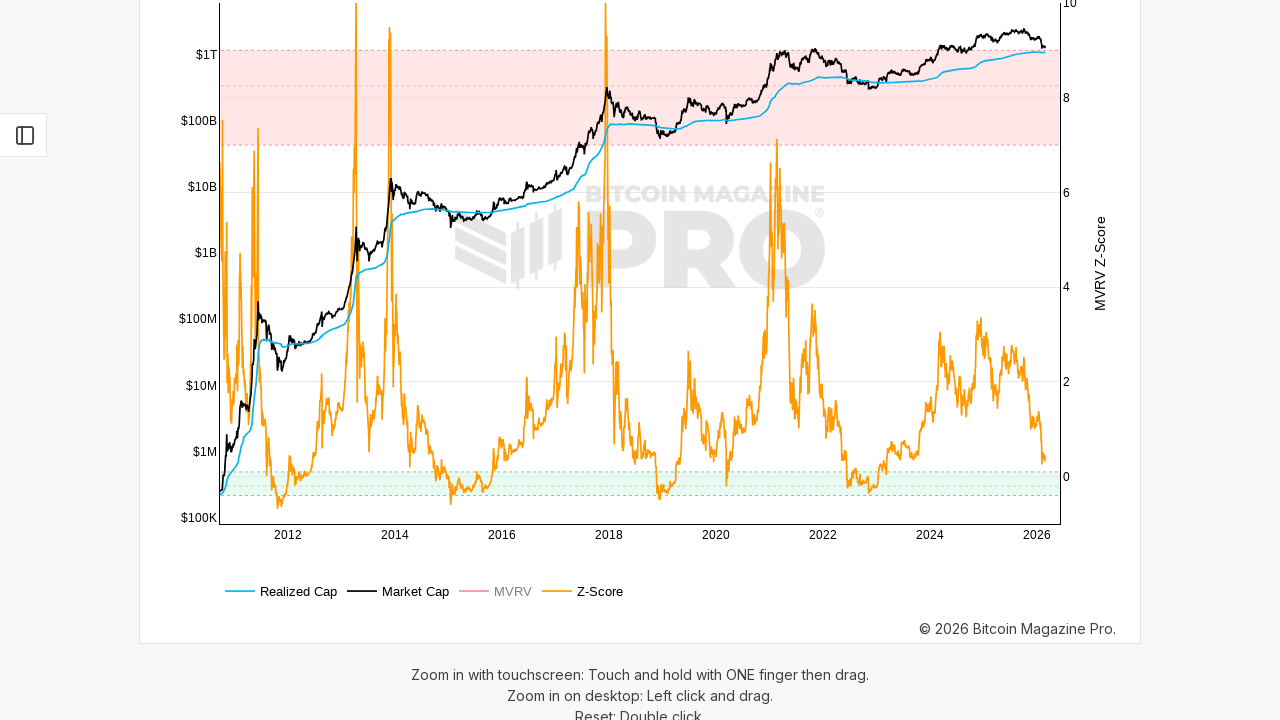